Tests the Add/Remove Elements functionality by clicking the link, adding an element, and verifying it appears

Starting URL: https://the-internet.herokuapp.com

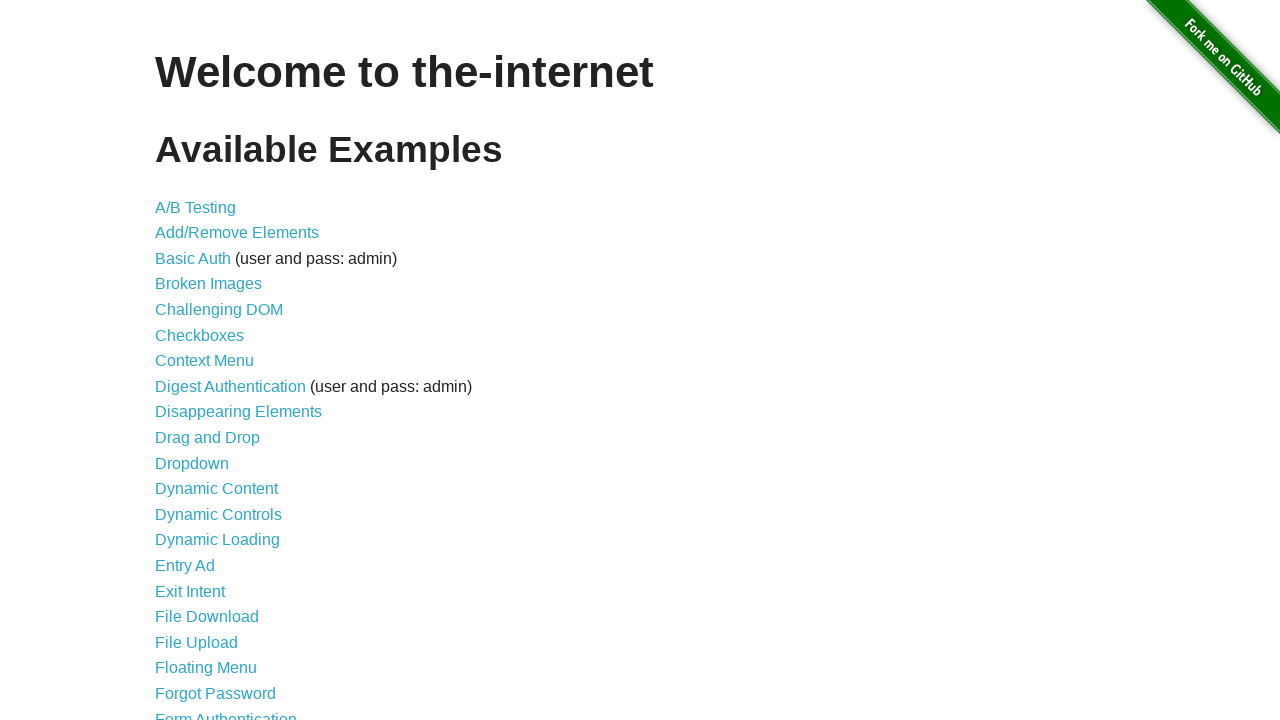

Clicked on Add/Remove Elements link at (237, 233) on [href='/add_remove_elements/']
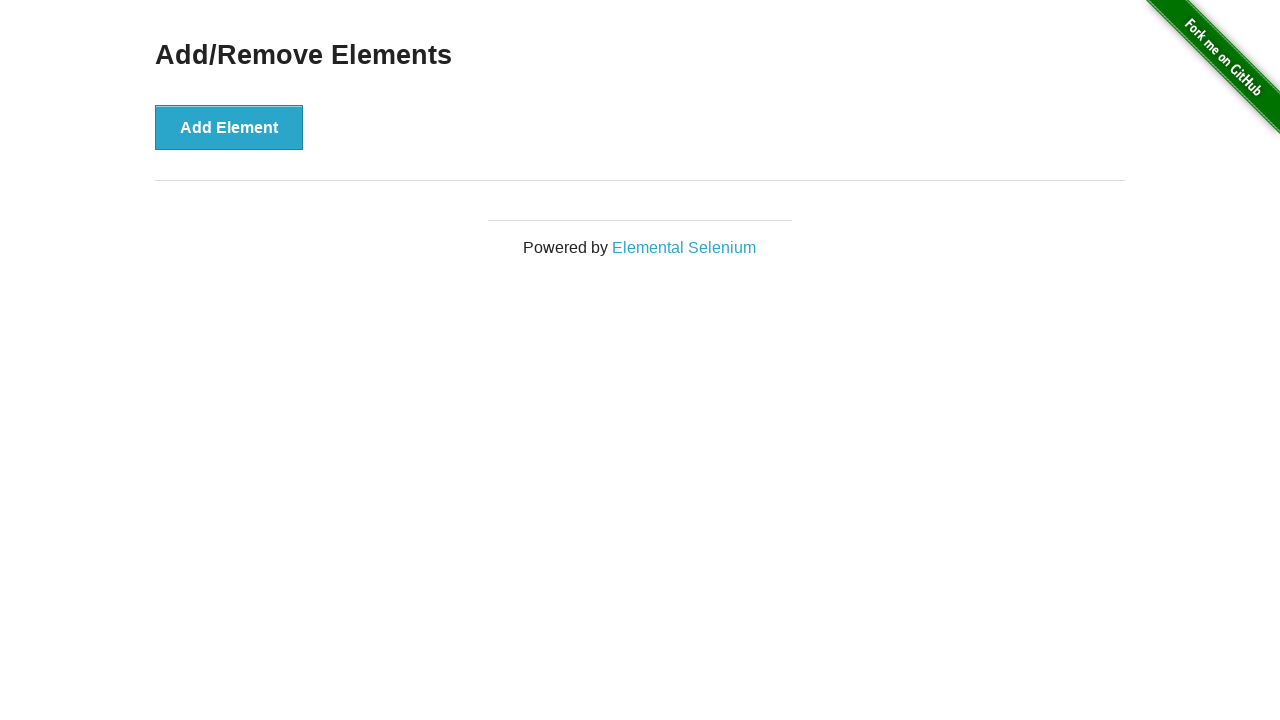

Clicked the Add Element button at (229, 127) on .example > button
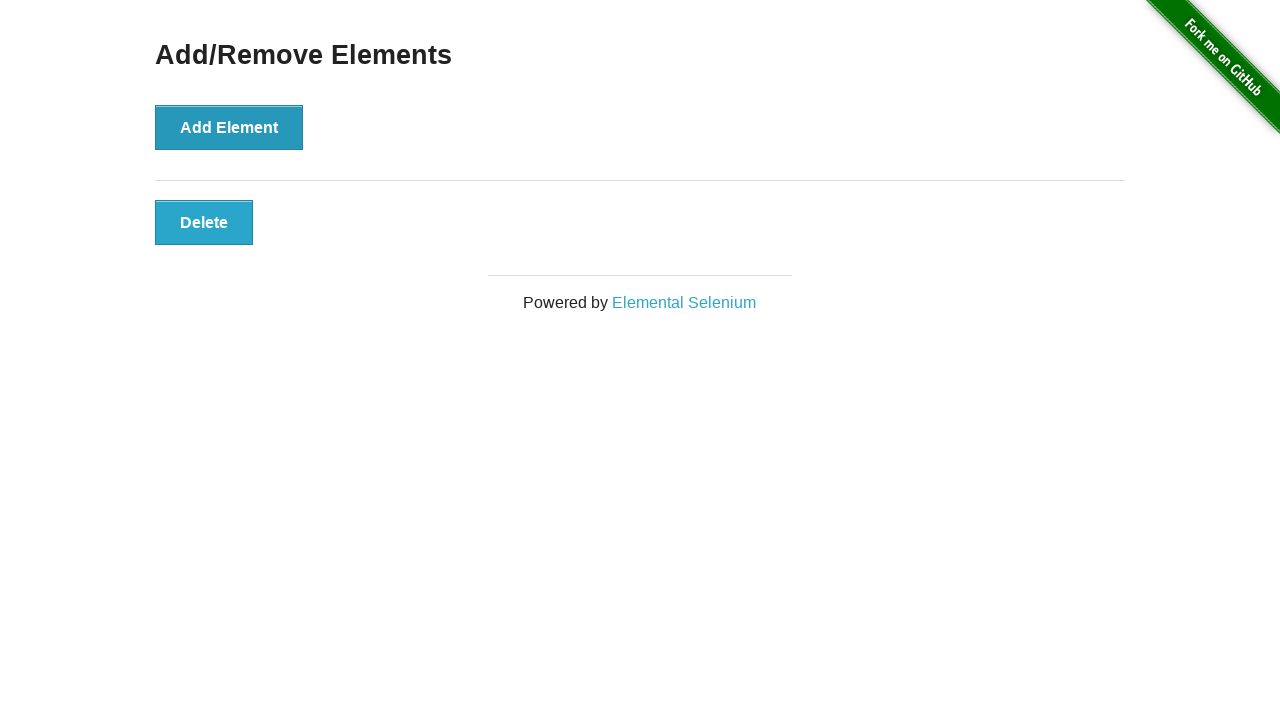

Elements container appeared
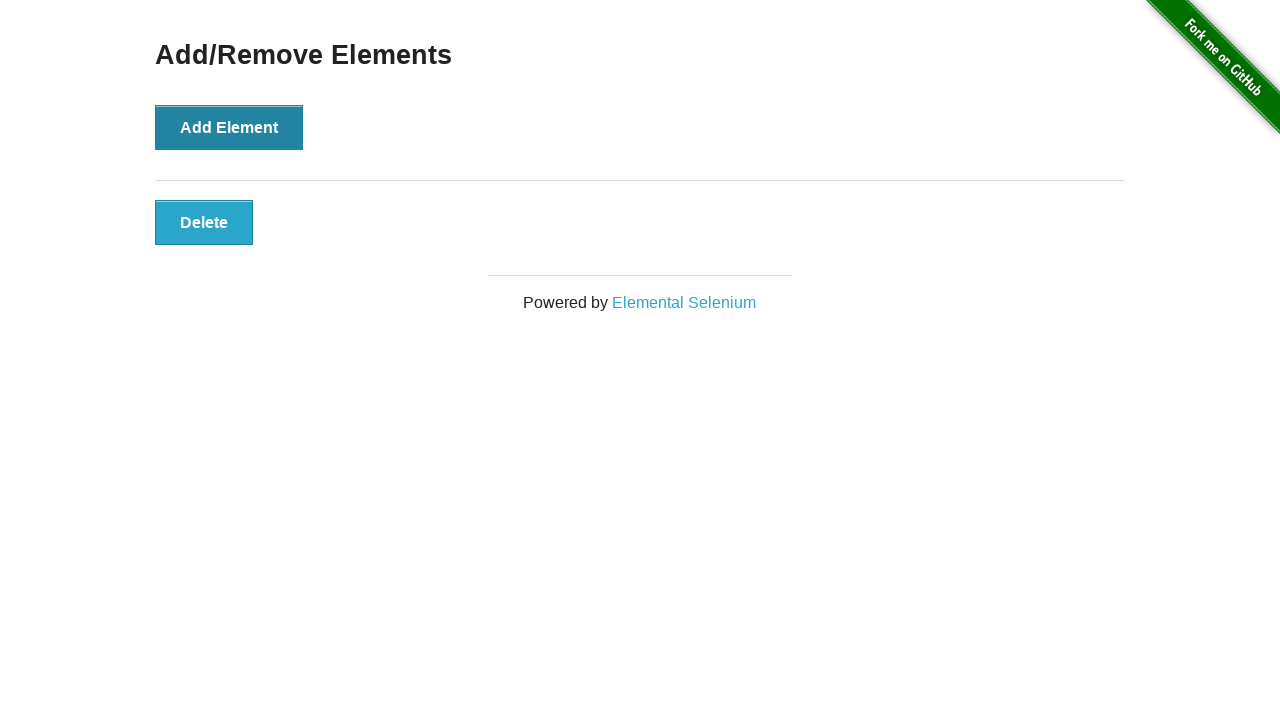

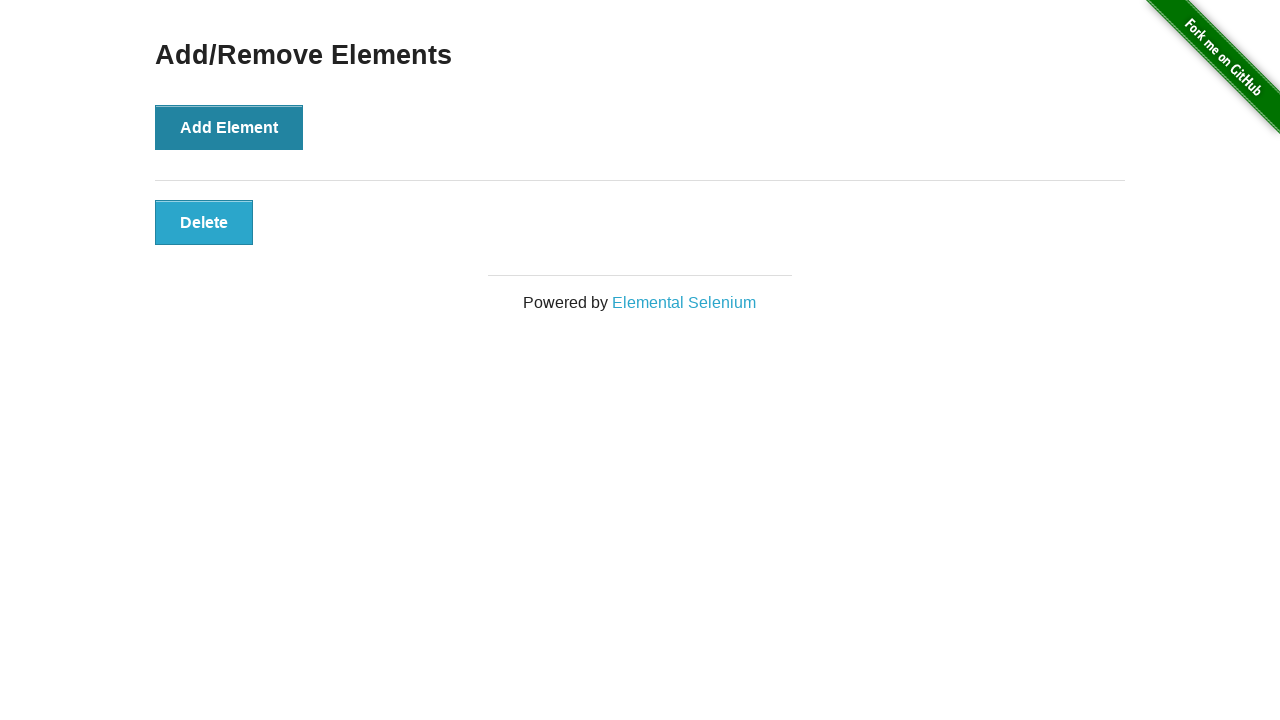